Navigates to Overpass Turbo with a saved query for Kampong Ayer and waits for the loading indicator to disappear

Starting URL: http://overpass-turbo.eu/s/zMQ

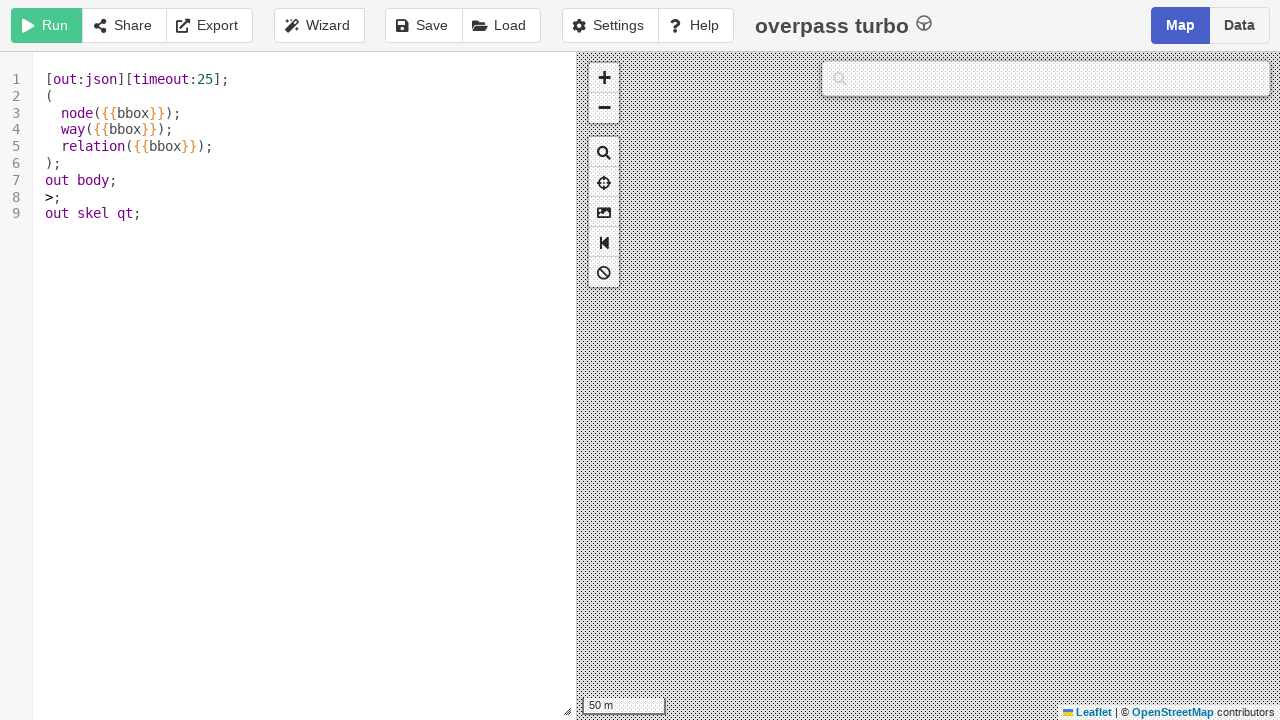

Navigated to Overpass Turbo with saved Kampong Ayer query
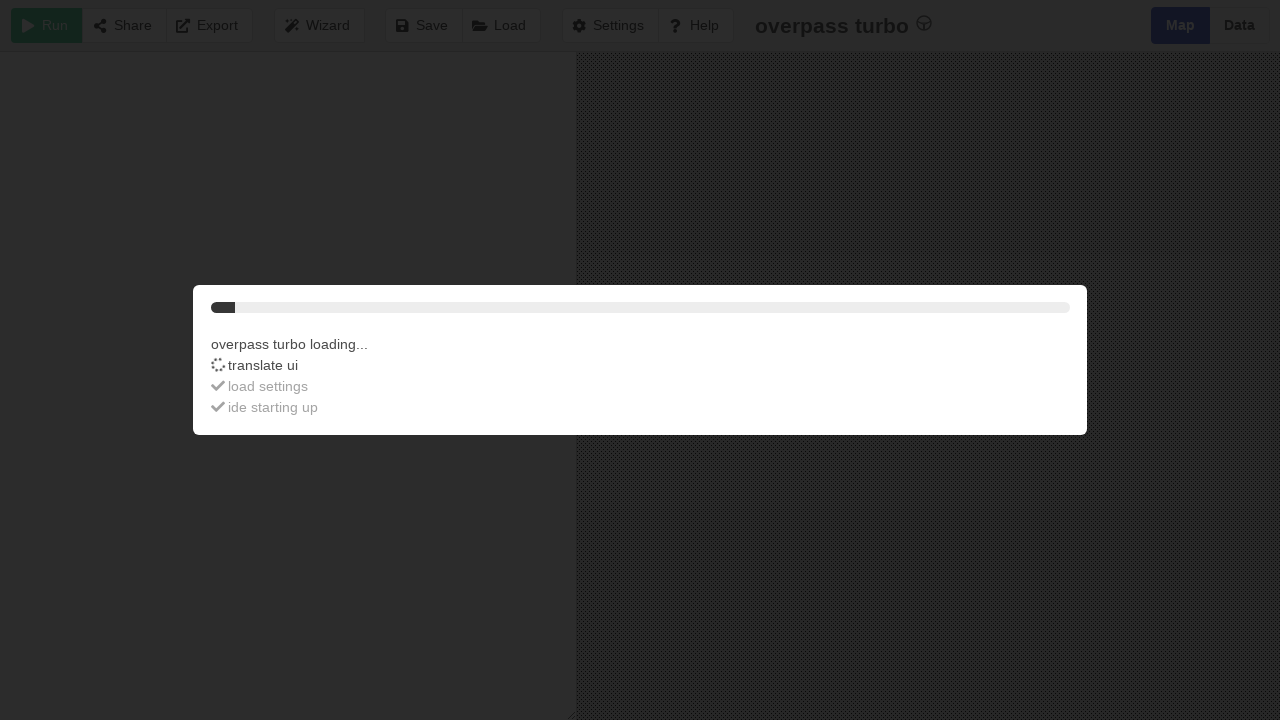

Loading indicator disappeared, query execution completed
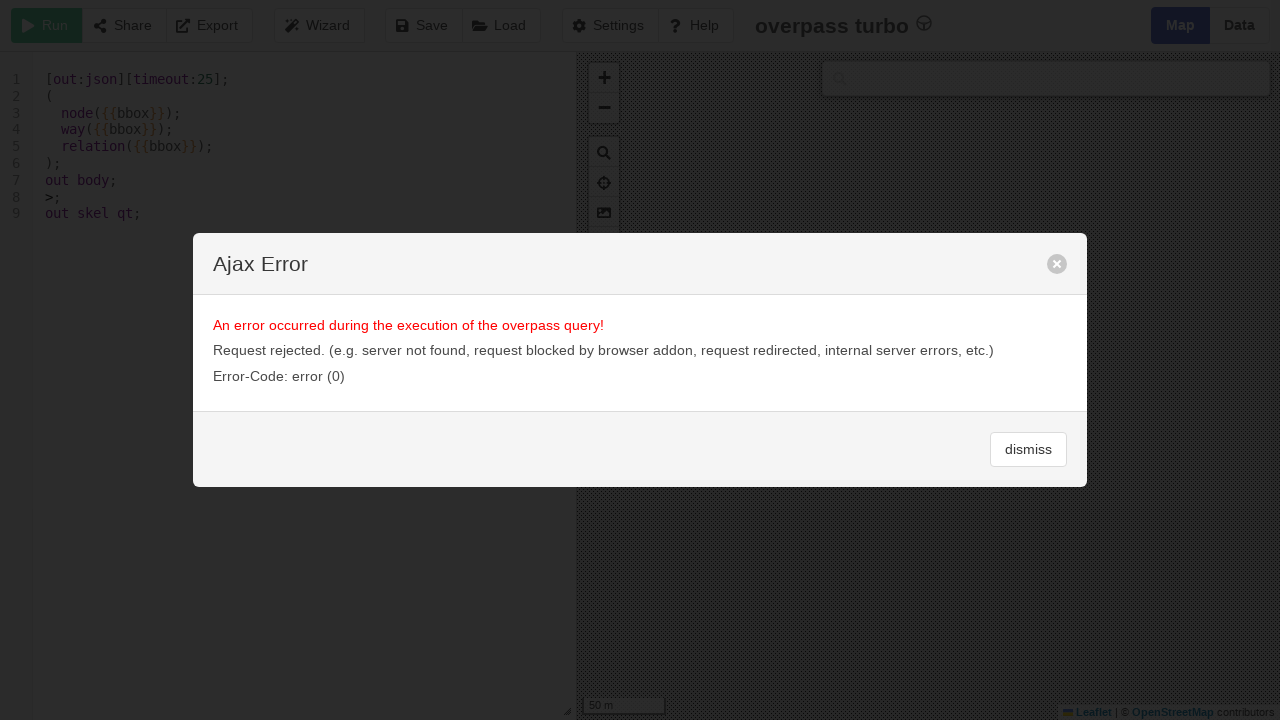

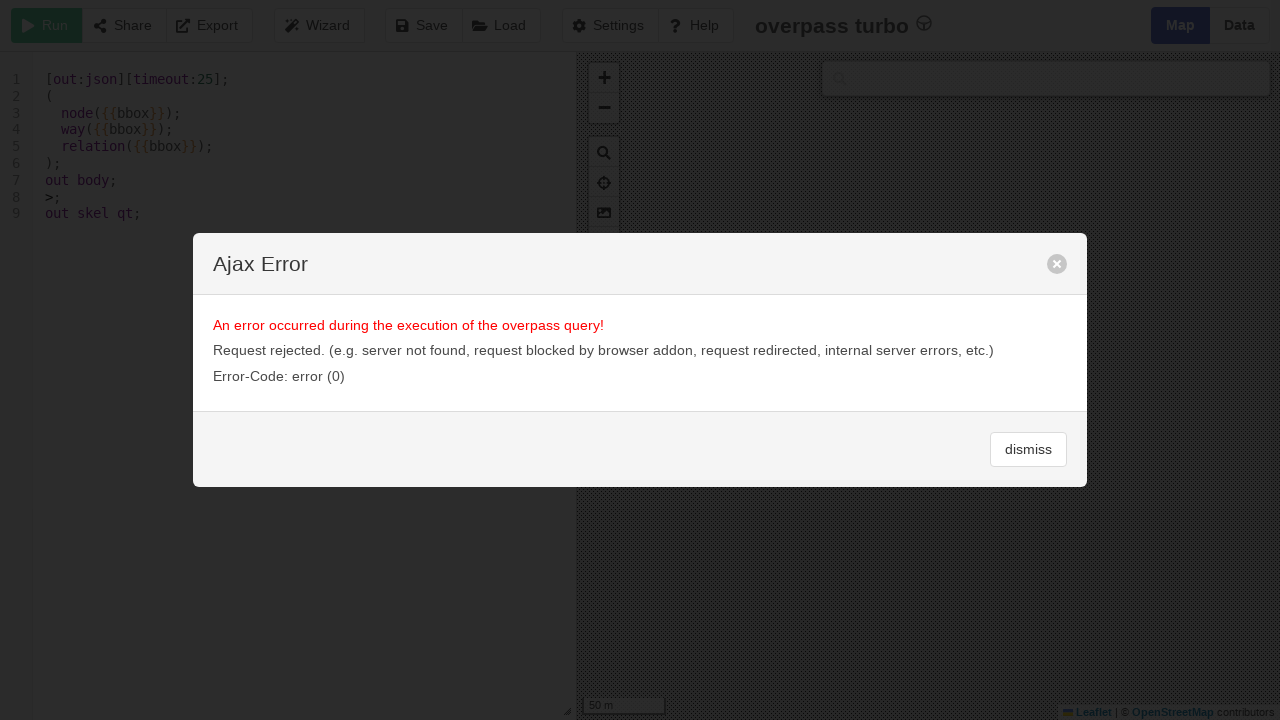